Tests invalid registration attempt on a food delivery app by submitting a form with an invalid CPF number and verifying that an error message is displayed

Starting URL: https://buger-eats.vercel.app/

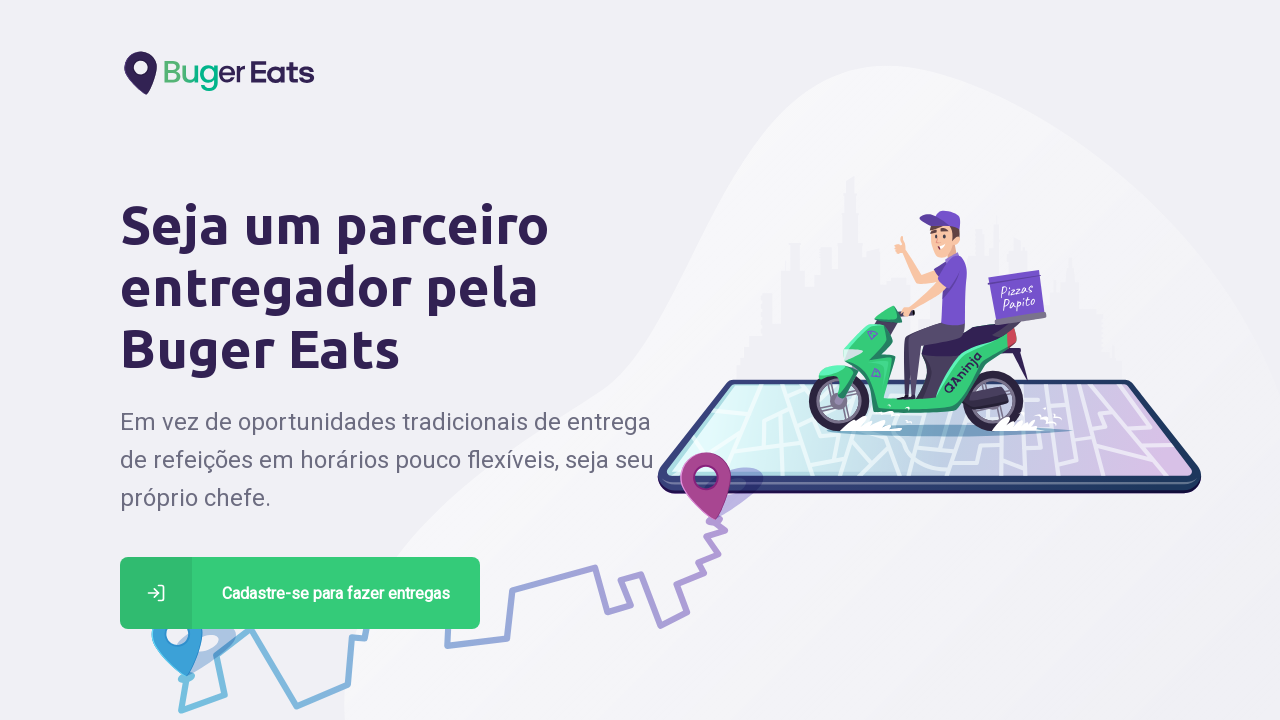

Clicked register button on home page at (300, 593) on xpath=//*[@id='page-home']/div/main/a
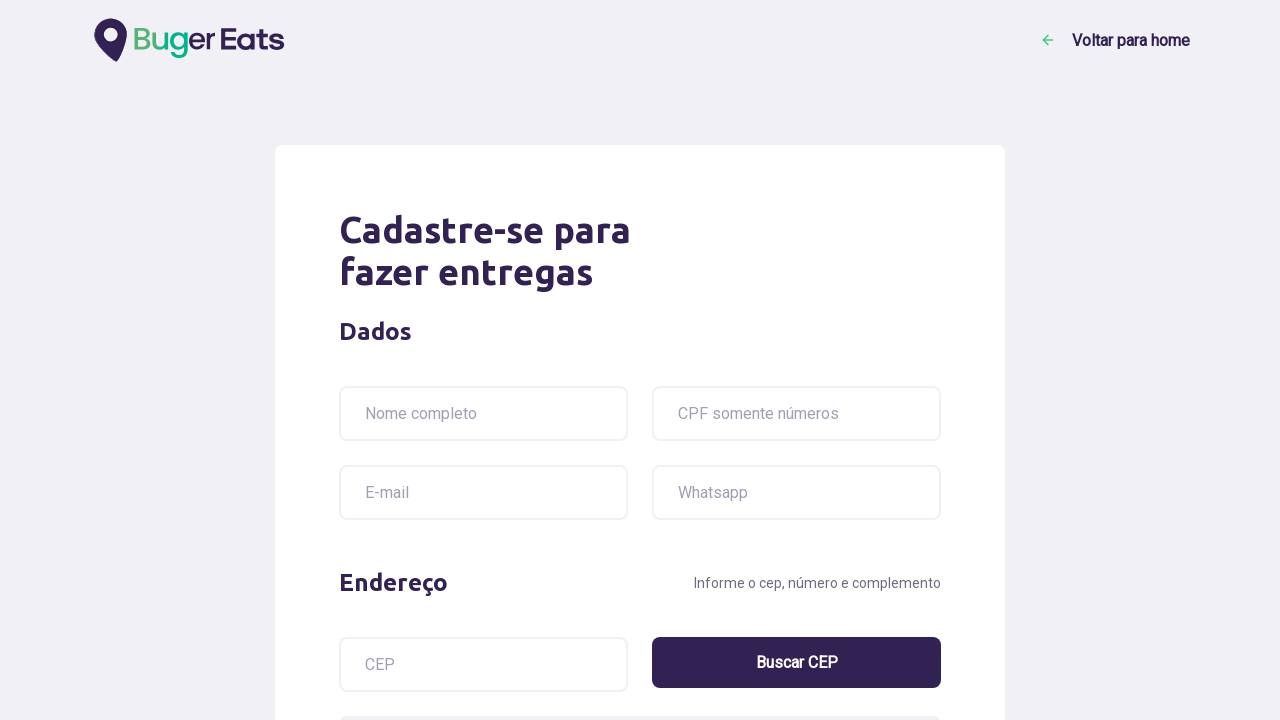

Filled name field with 'João Da Silva' on input[name='name']
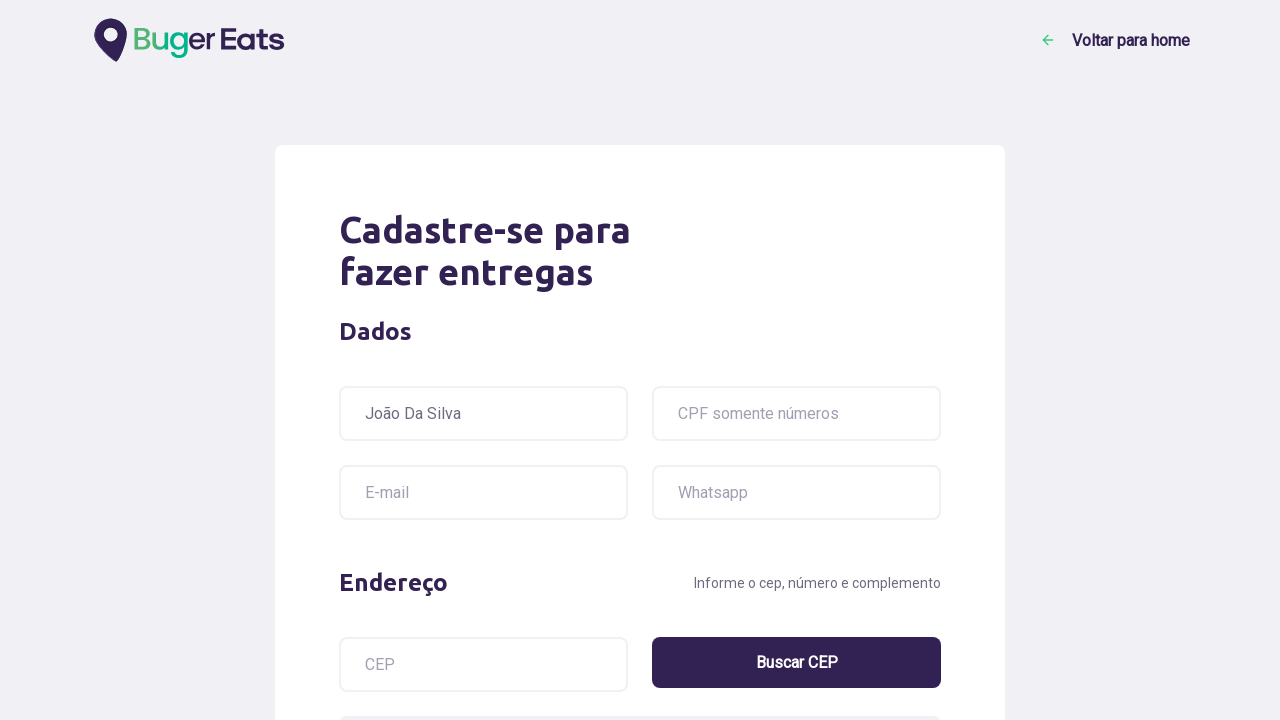

Filled CPF field with invalid CPF '000000000000000' on input[name='cpf']
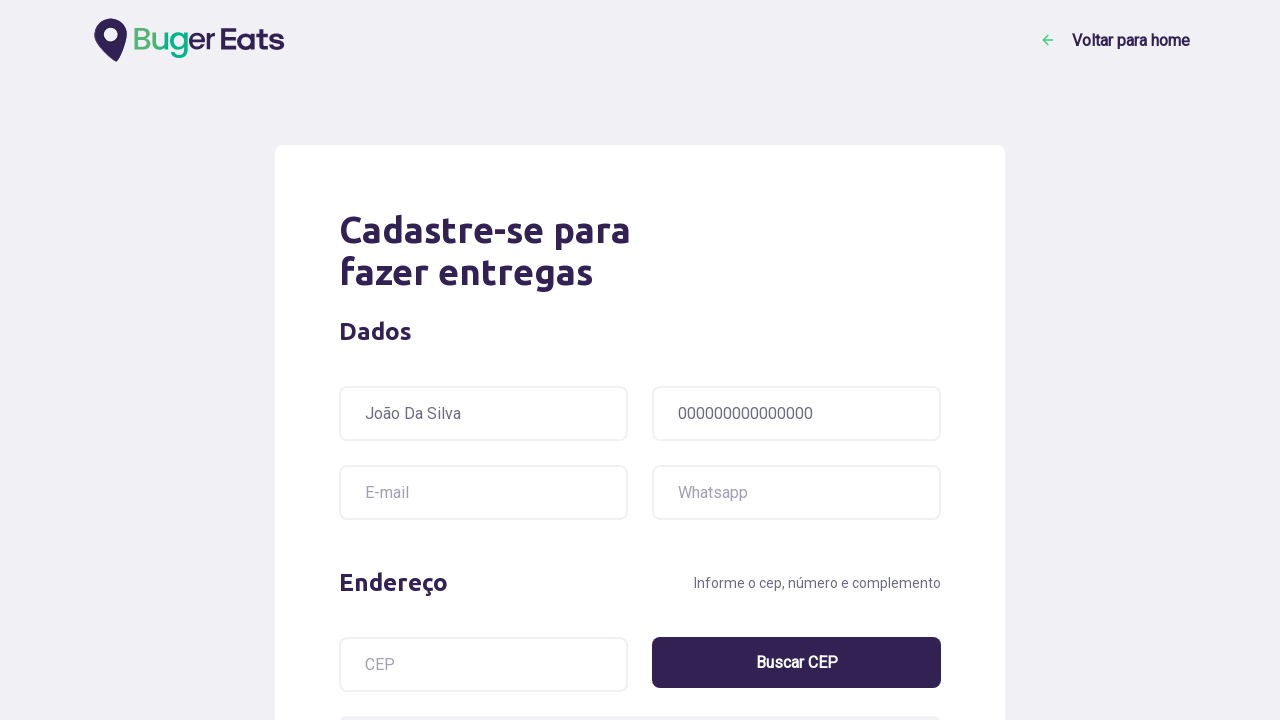

Filled email field with 'test@test.com' on input[name='email']
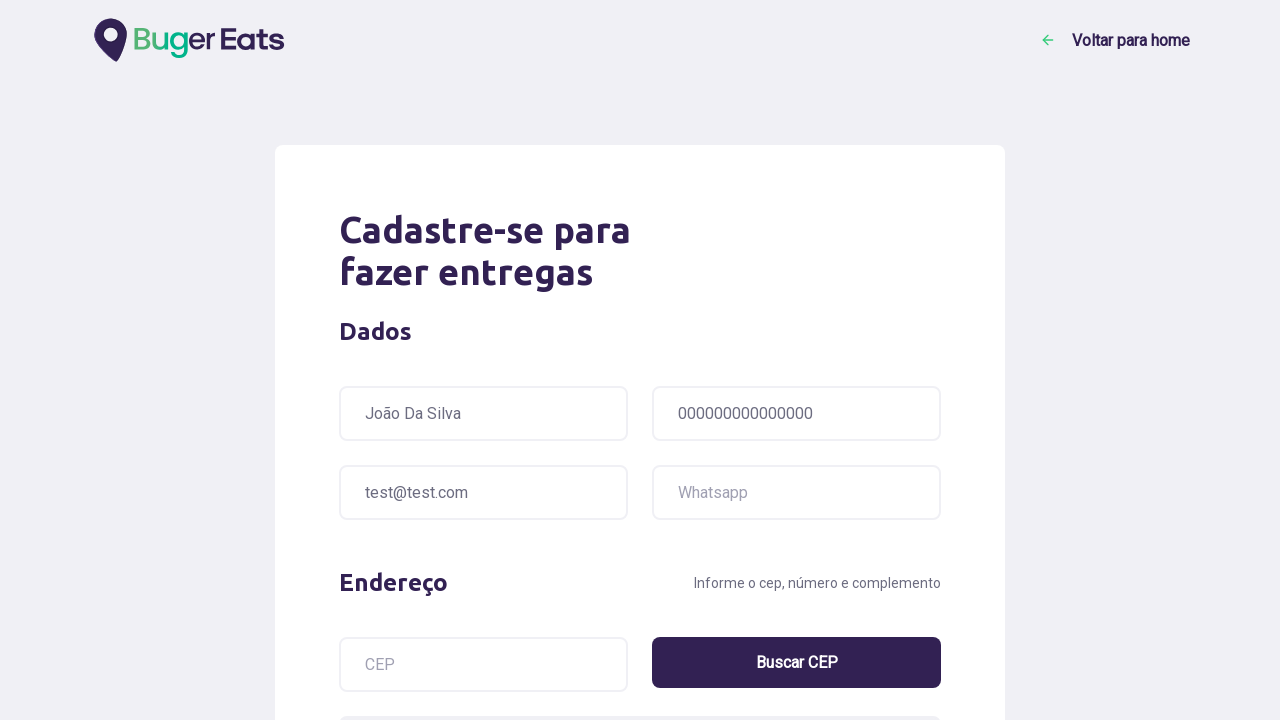

Filled WhatsApp field with '3333333333' on input[name='whatsapp']
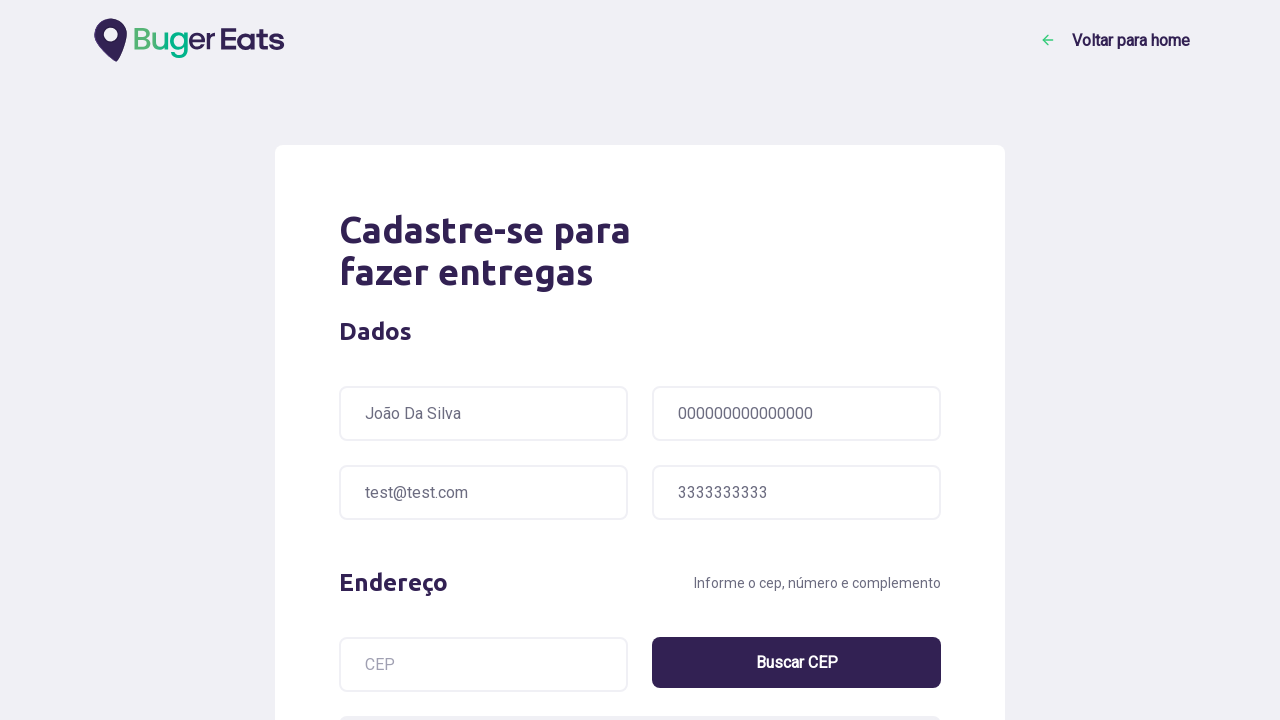

Filled postal code field with '59139-160' on input[name='postalcode']
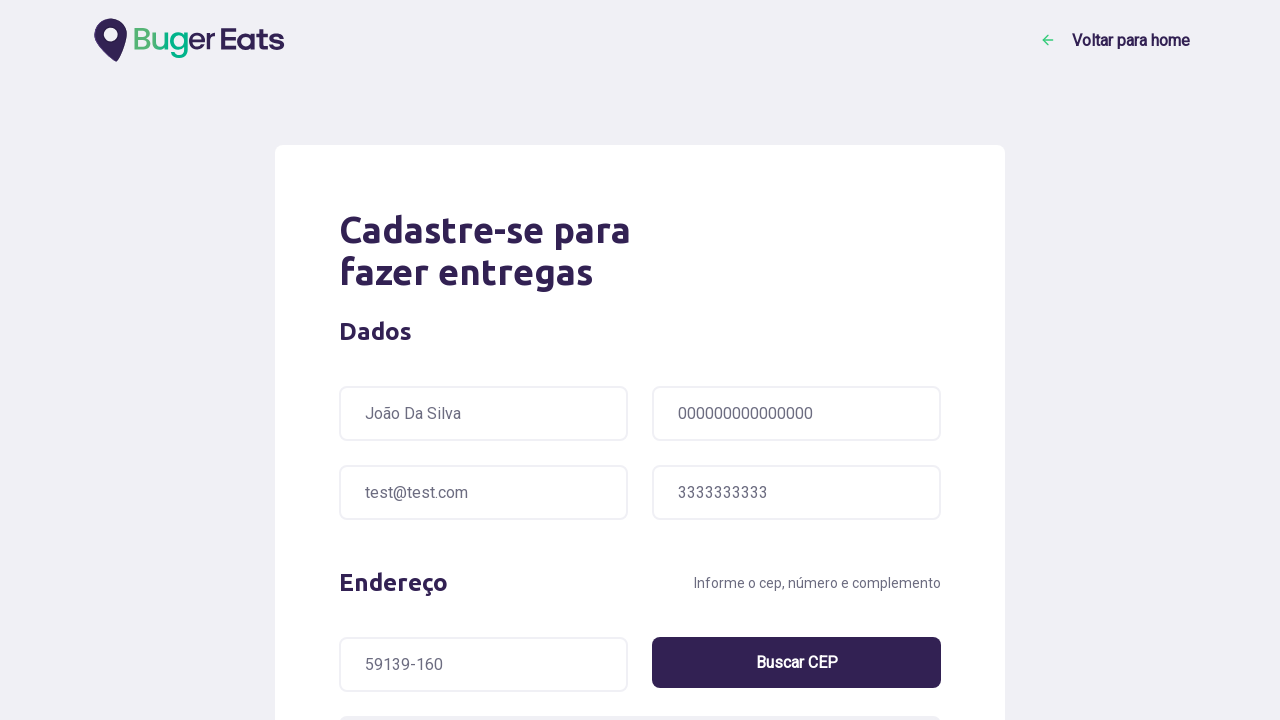

Clicked button to search for address by postal code at (796, 662) on [type='button']
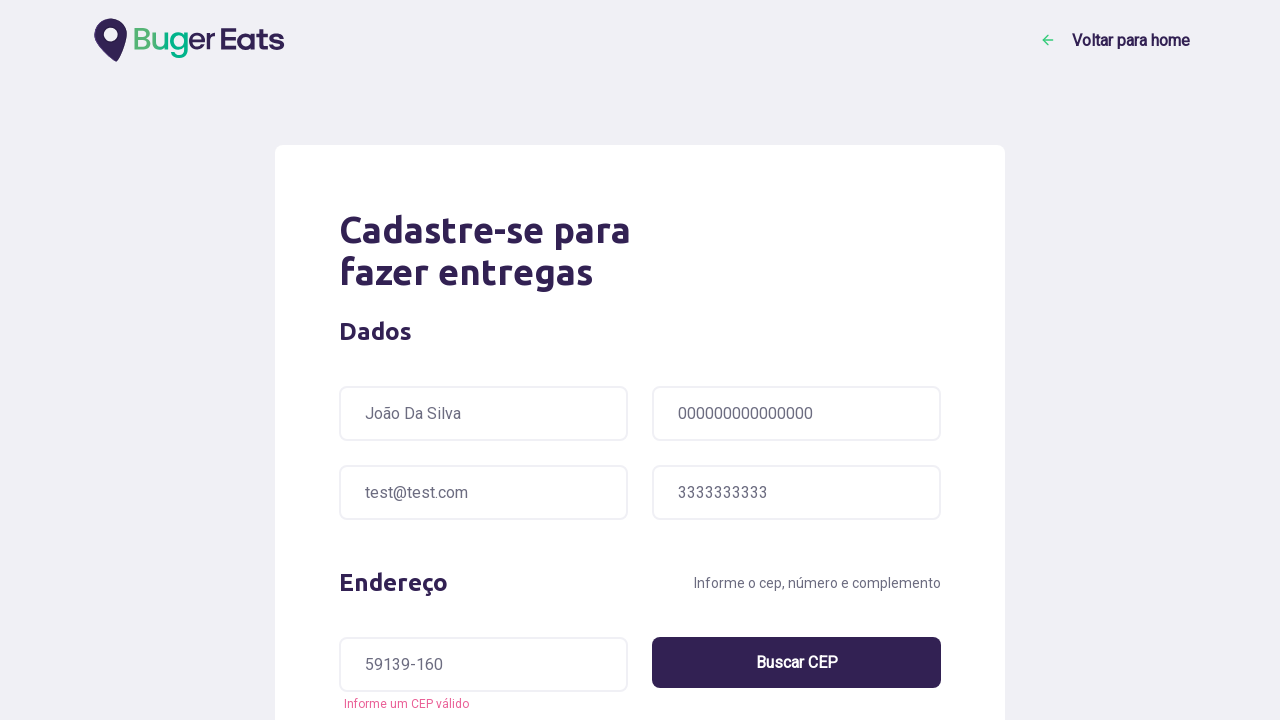

Waited 1 second for address fields to populate
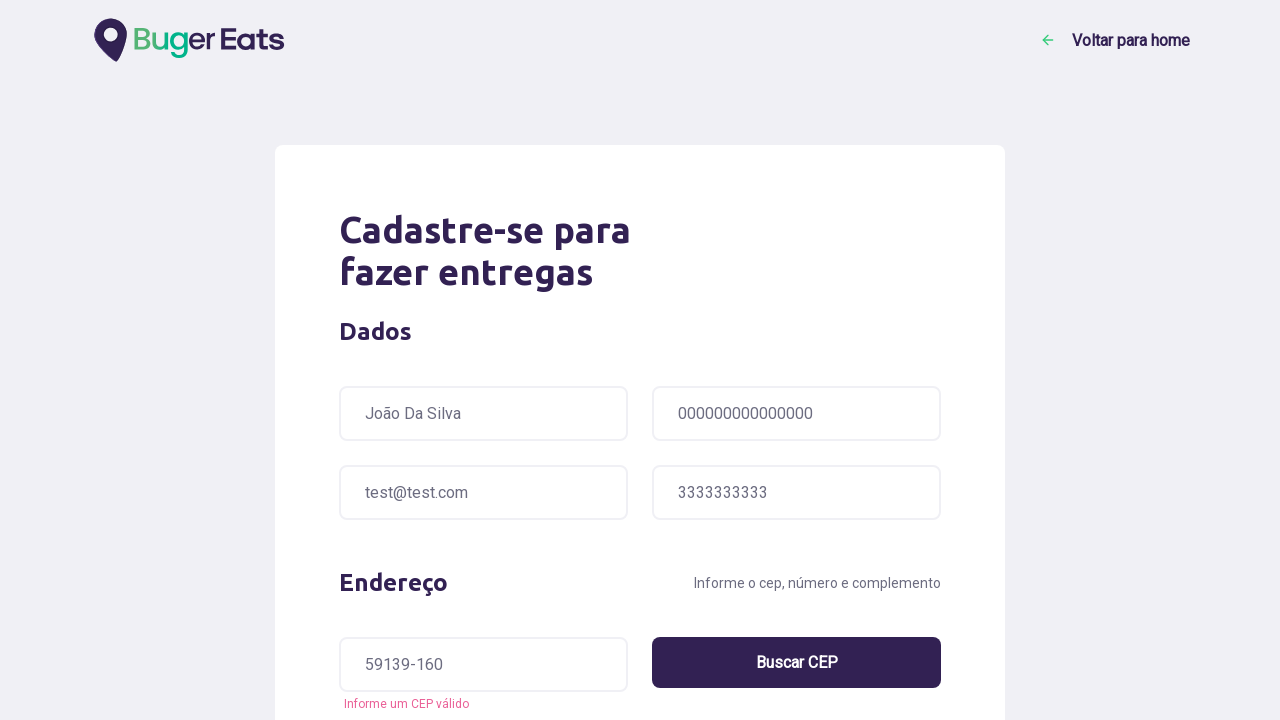

Filled address number field with '13' on input[name='address-number']
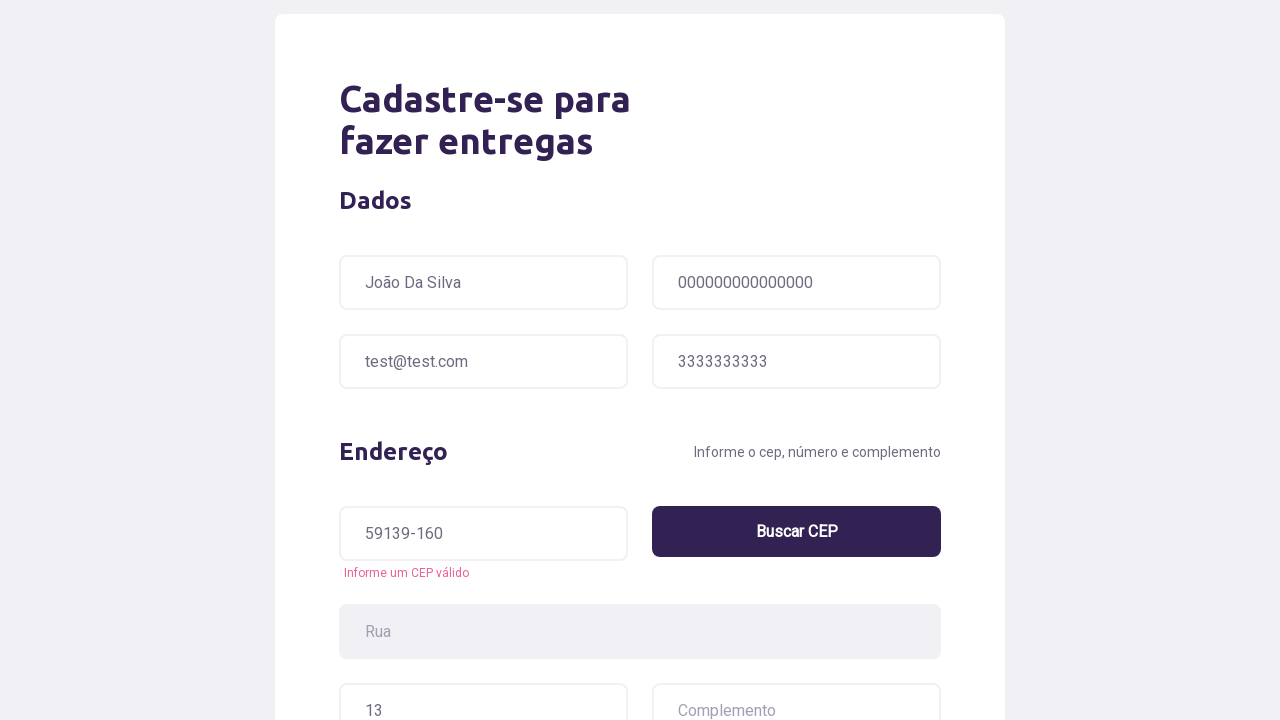

Selected bike as delivery method at (640, 360) on xpath=//*[@id='page-deliver']/form/fieldset[3]/ul/li[2]
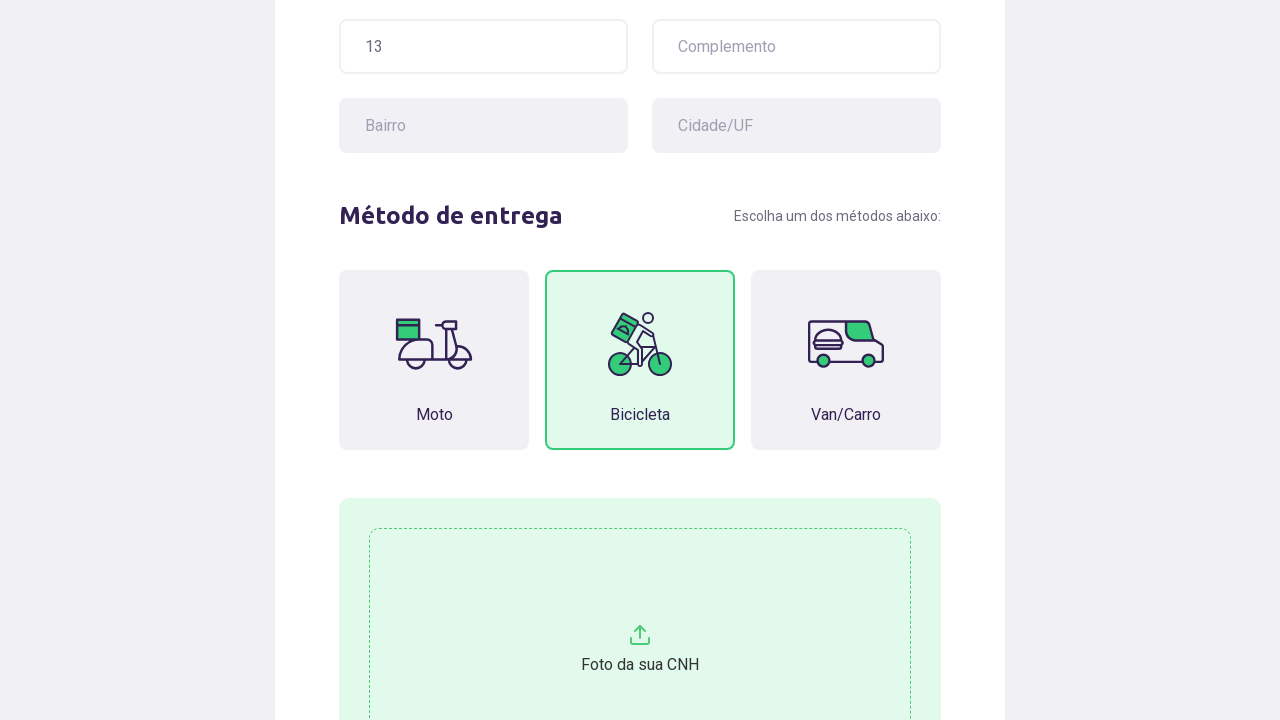

Clicked submit button to register at (811, 548) on .button-success
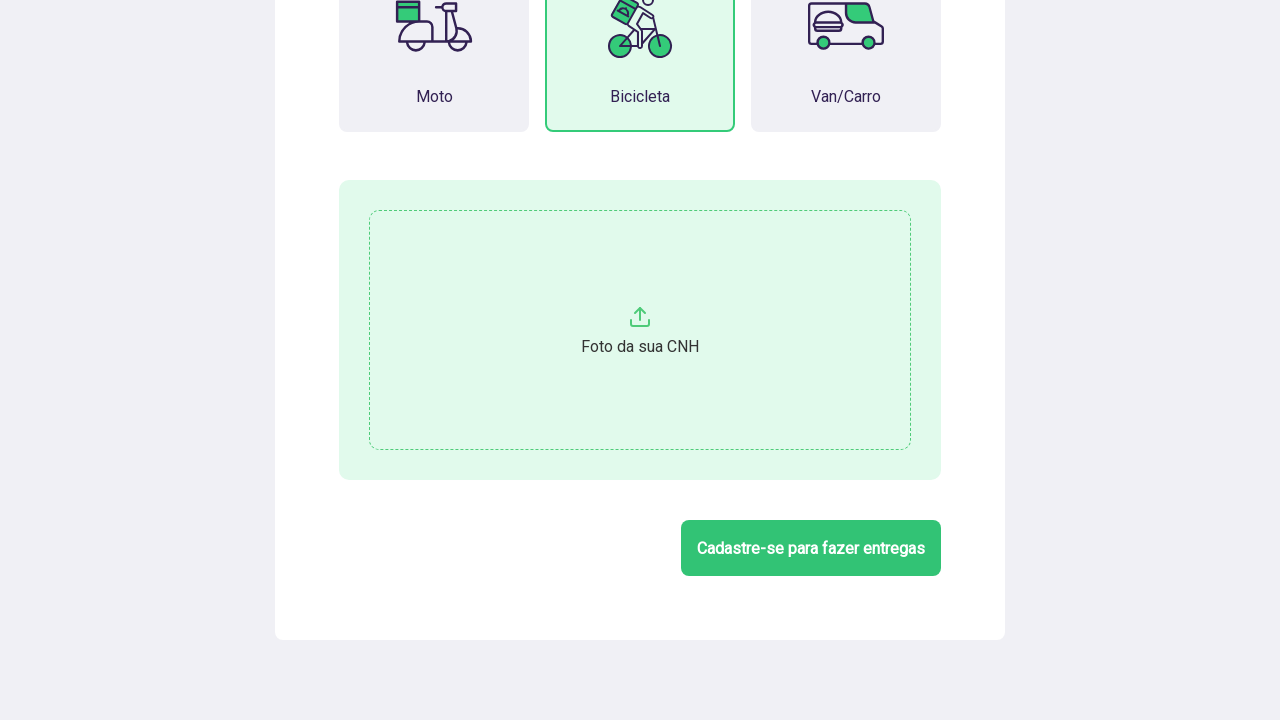

Error message alert appeared
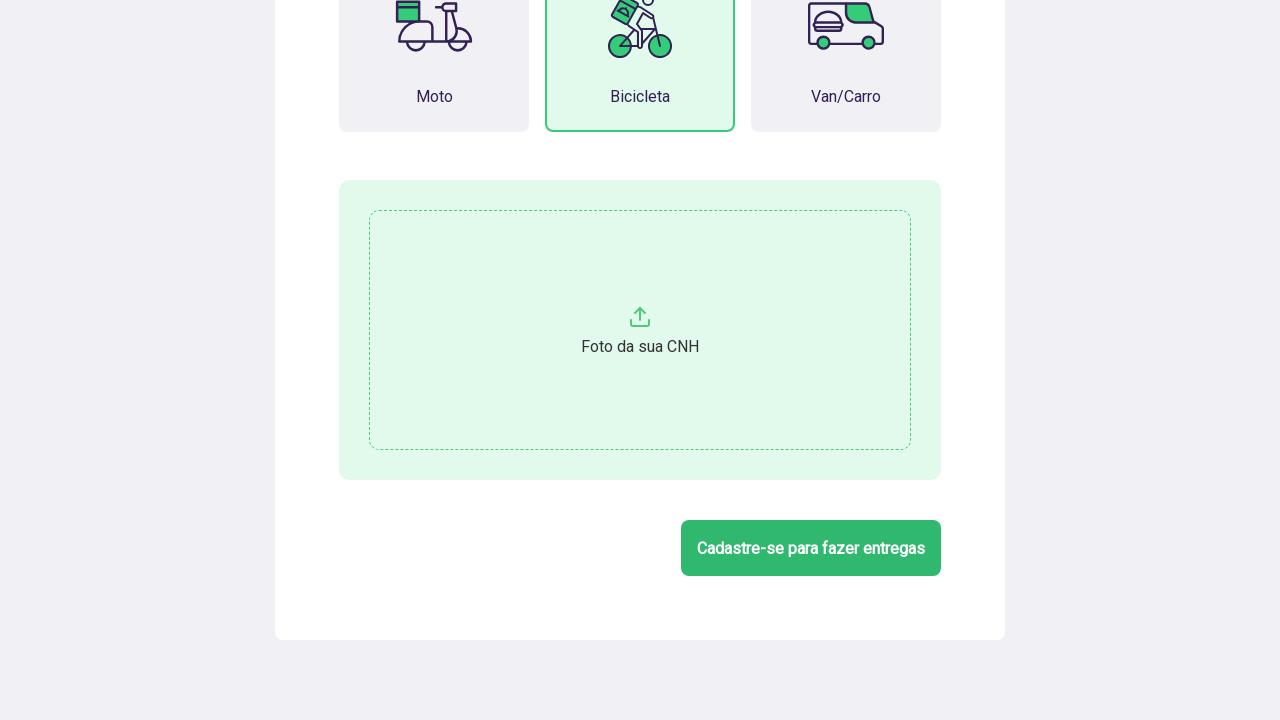

Retrieved error message text: 'Oops! CPF inválido'
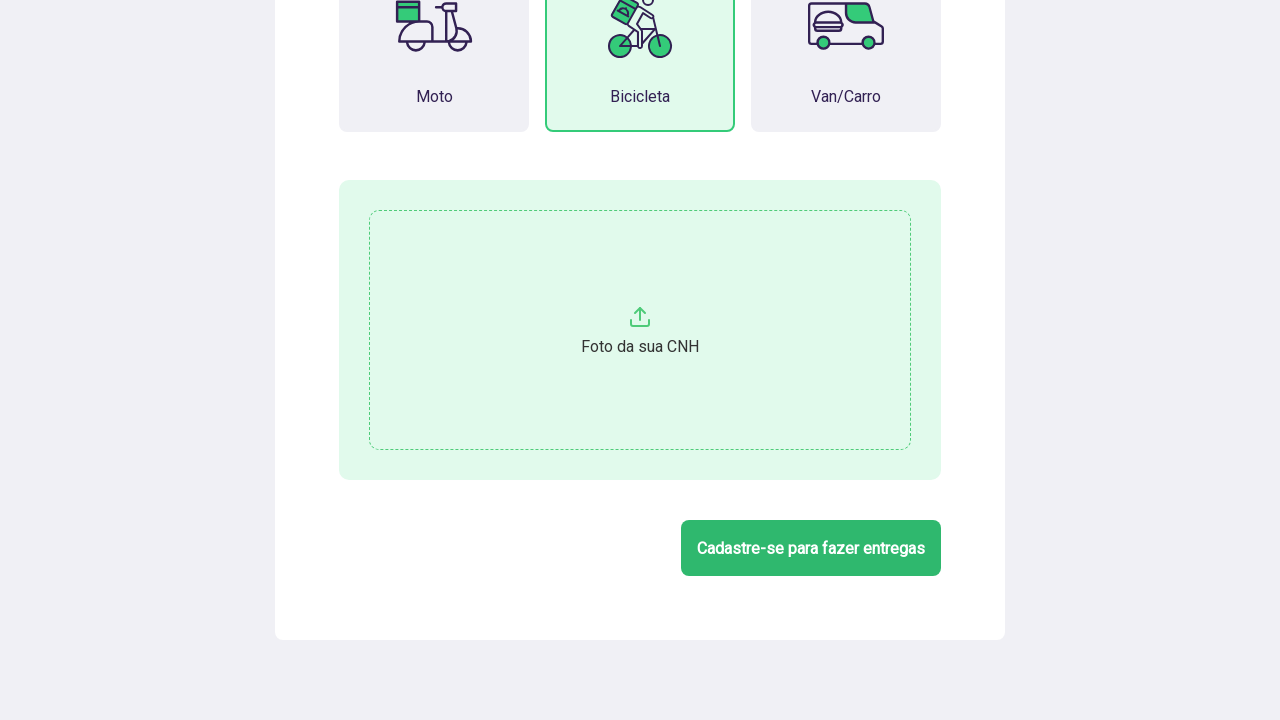

Verified error message matches expected 'Oops! CPF inválido'
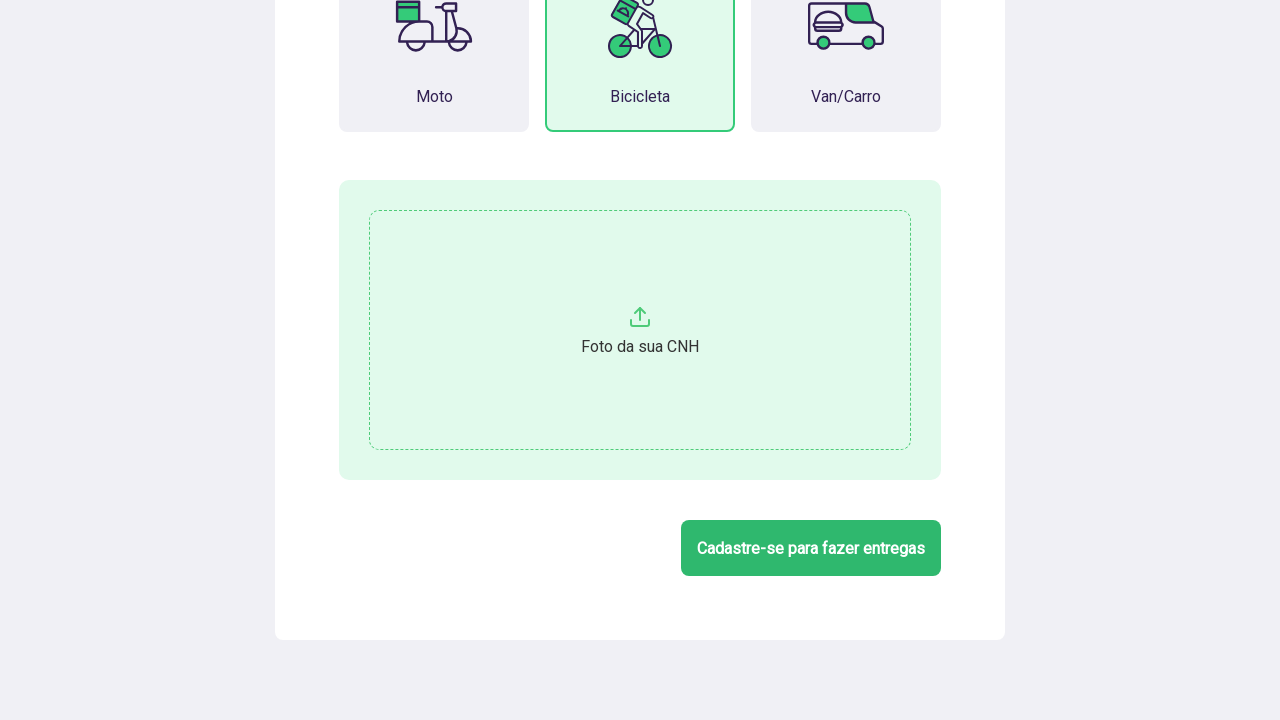

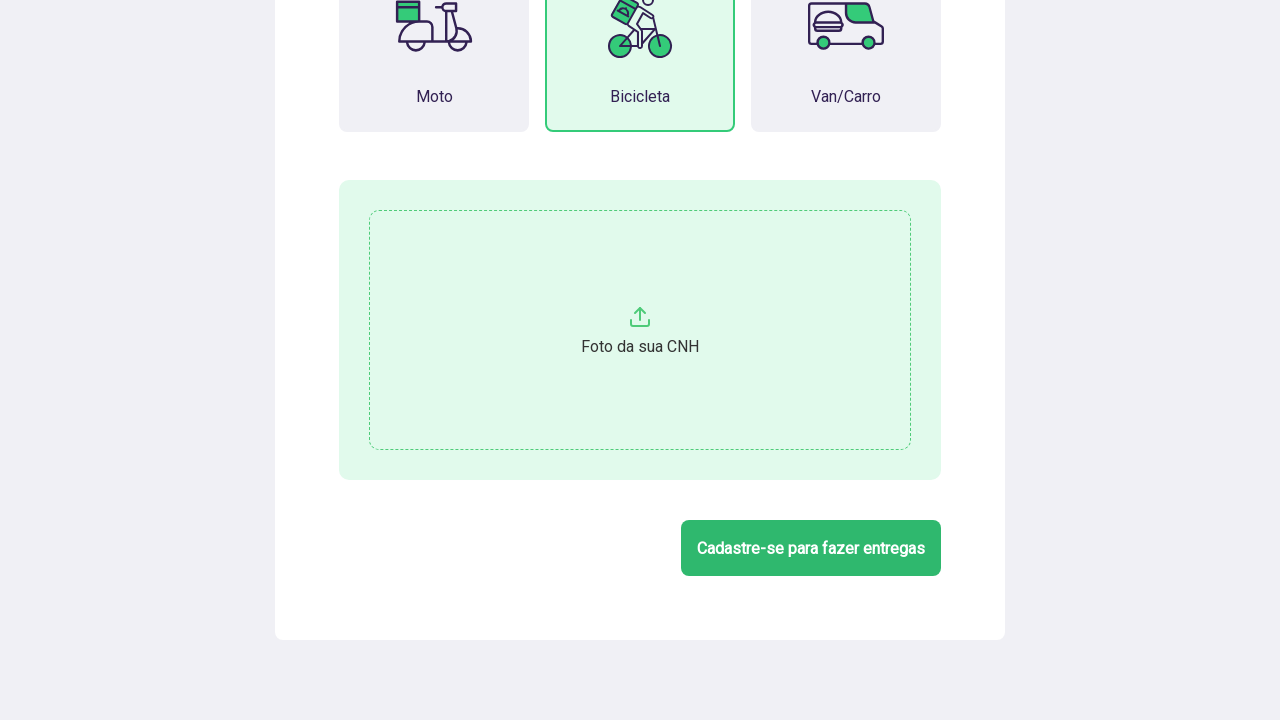